Navigates to the automation testing practice website and sets a specific window size to test viewport configuration

Starting URL: http://practice.automationtesting.in/

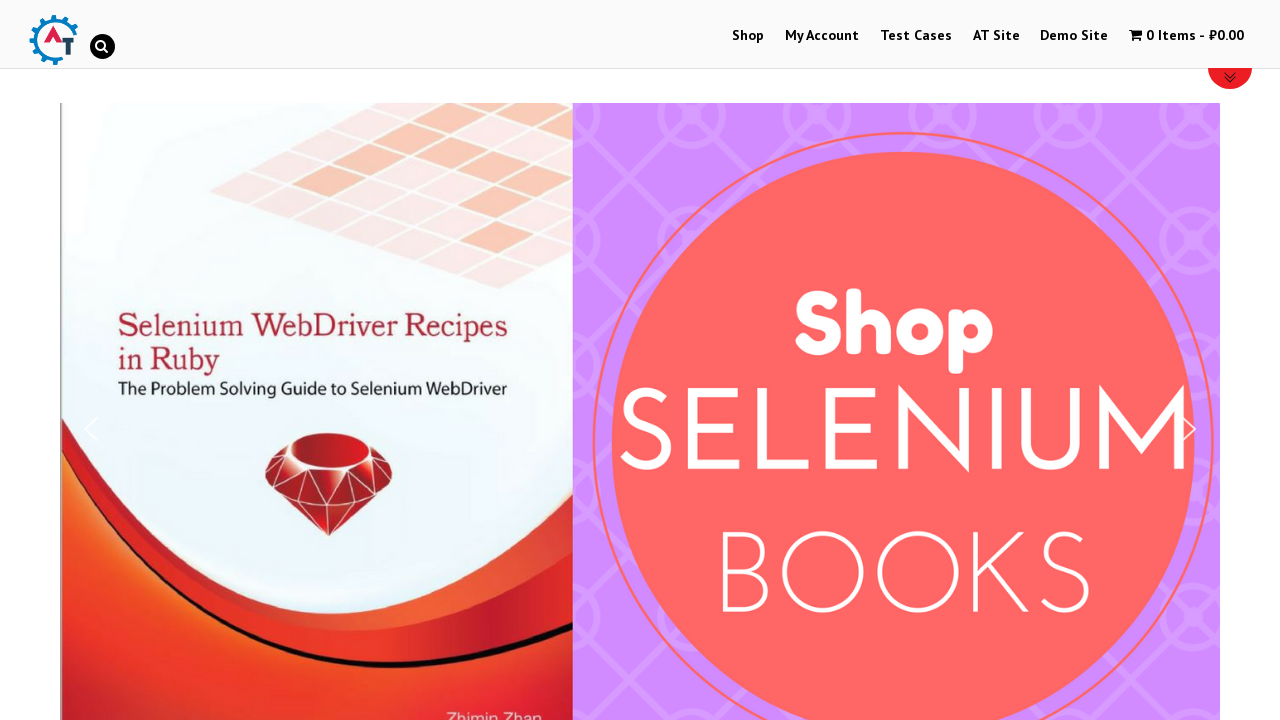

Set viewport size to 500x350
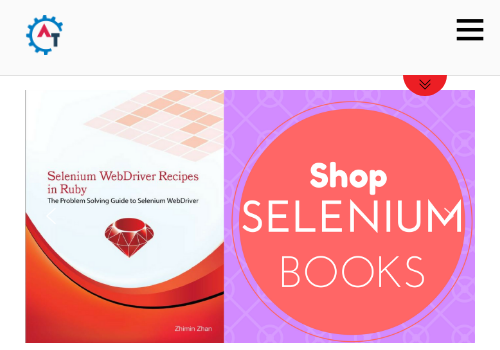

Page DOM content loaded
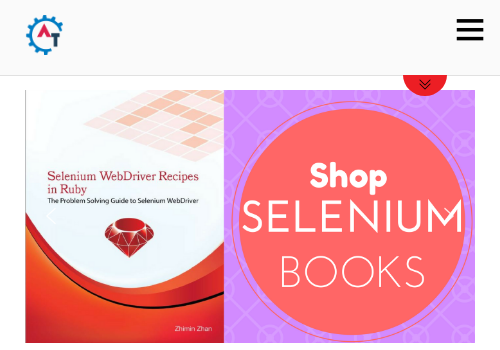

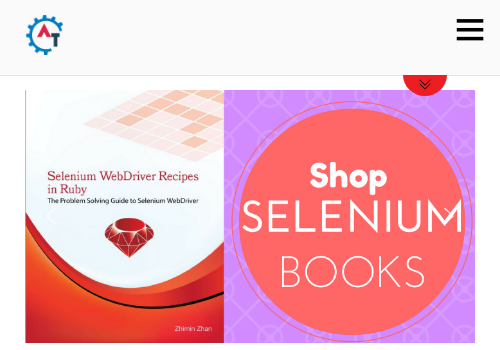